Tests window handling functionality by opening new windows, switching between them, and closing child windows

Starting URL: https://leafground.com/window.xhtml

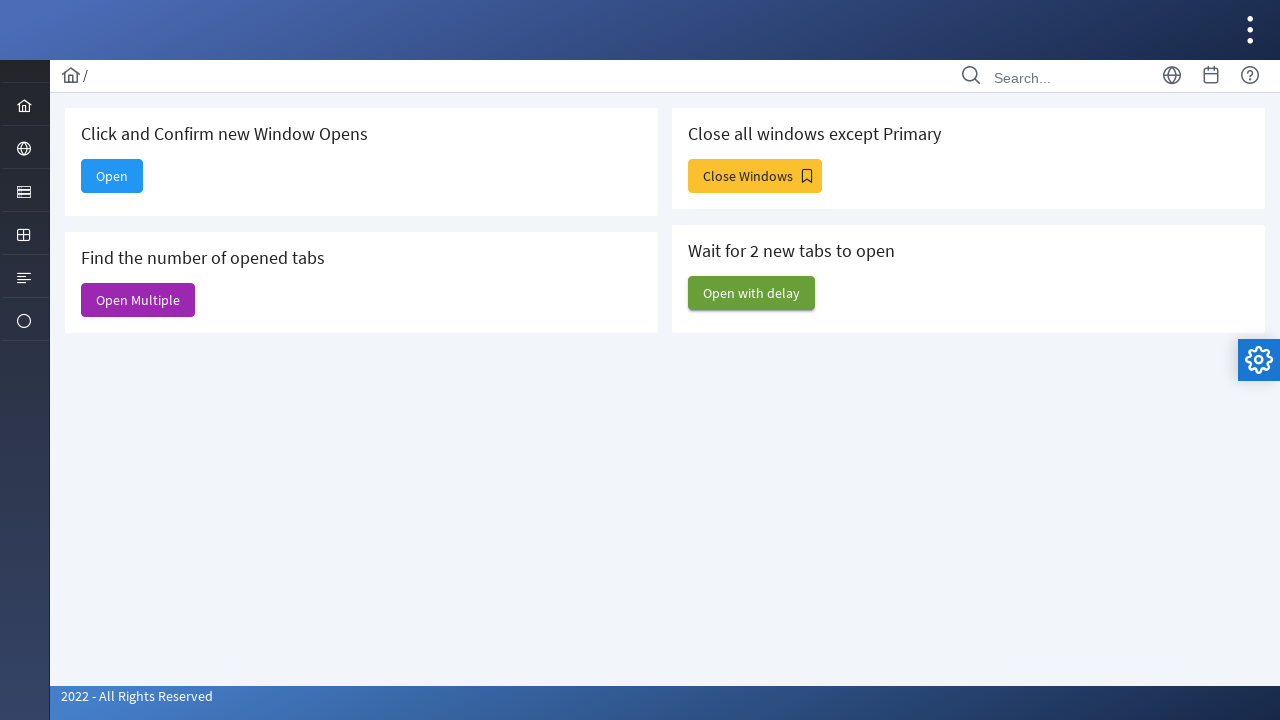

Clicked button to open new window at (112, 176) on xpath=//div[@class='card']/button[@id='j_idt88:new']/span[@class='ui-button-text
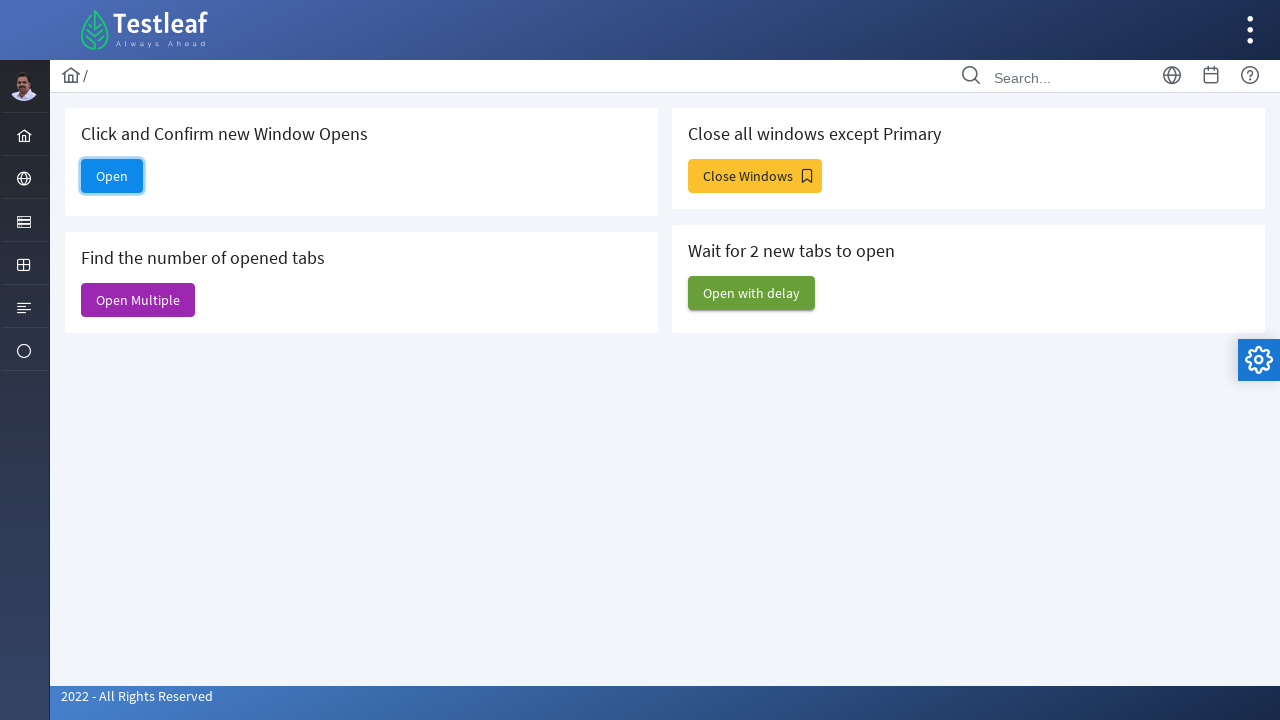

New window opened and loaded
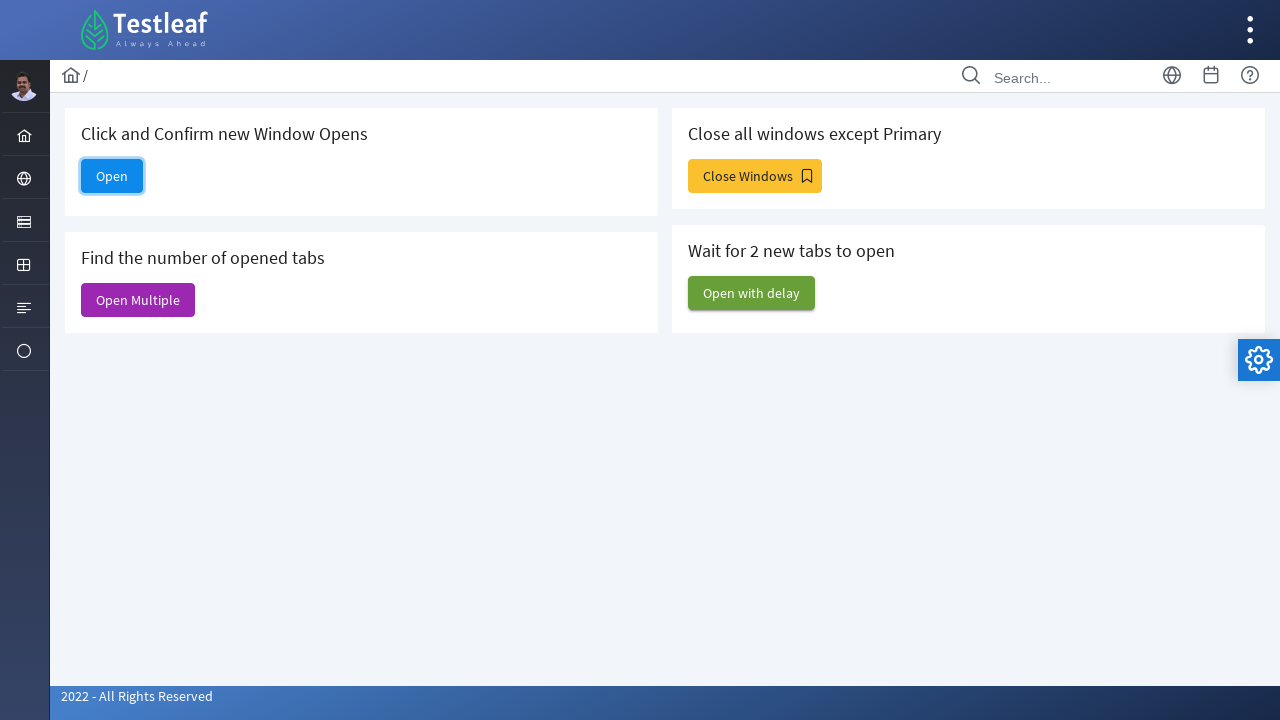

Closed the new window
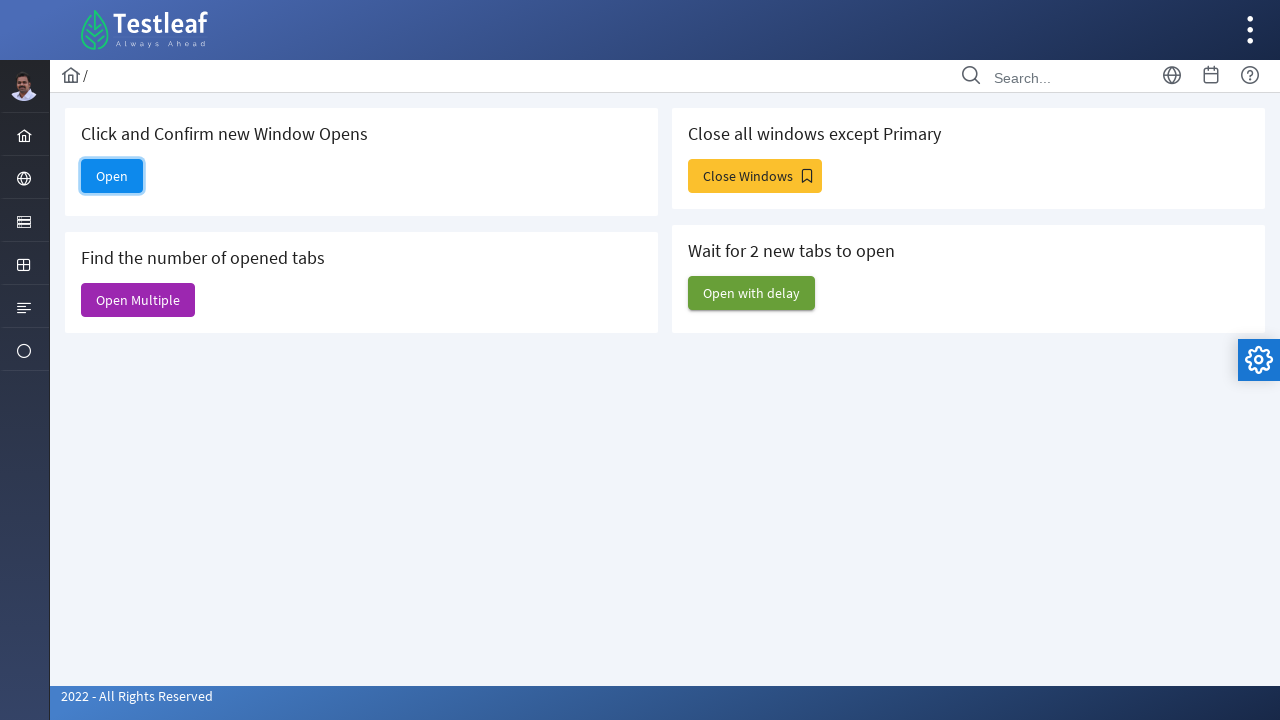

Clicked button to open multiple windows at (138, 300) on xpath=//div[@class='card']/button[@id='j_idt88:j_idt91']/span[@class='ui-button-
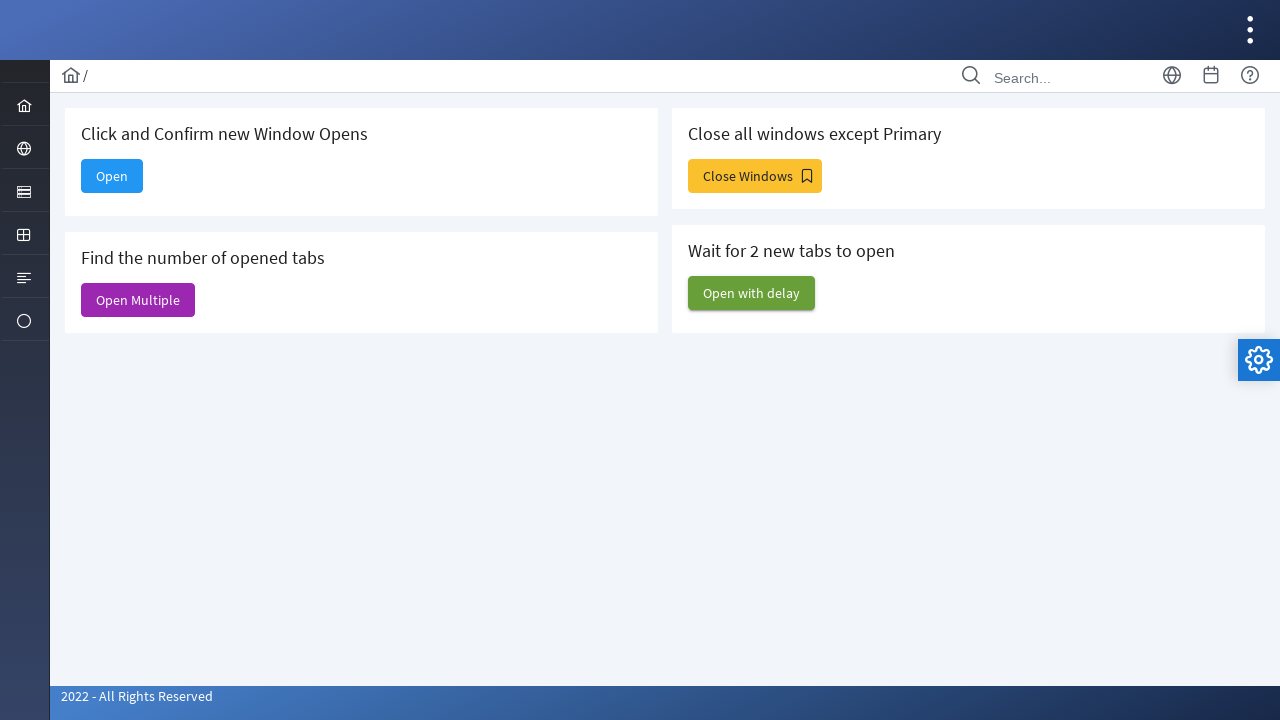

Waited 1 second for windows to open
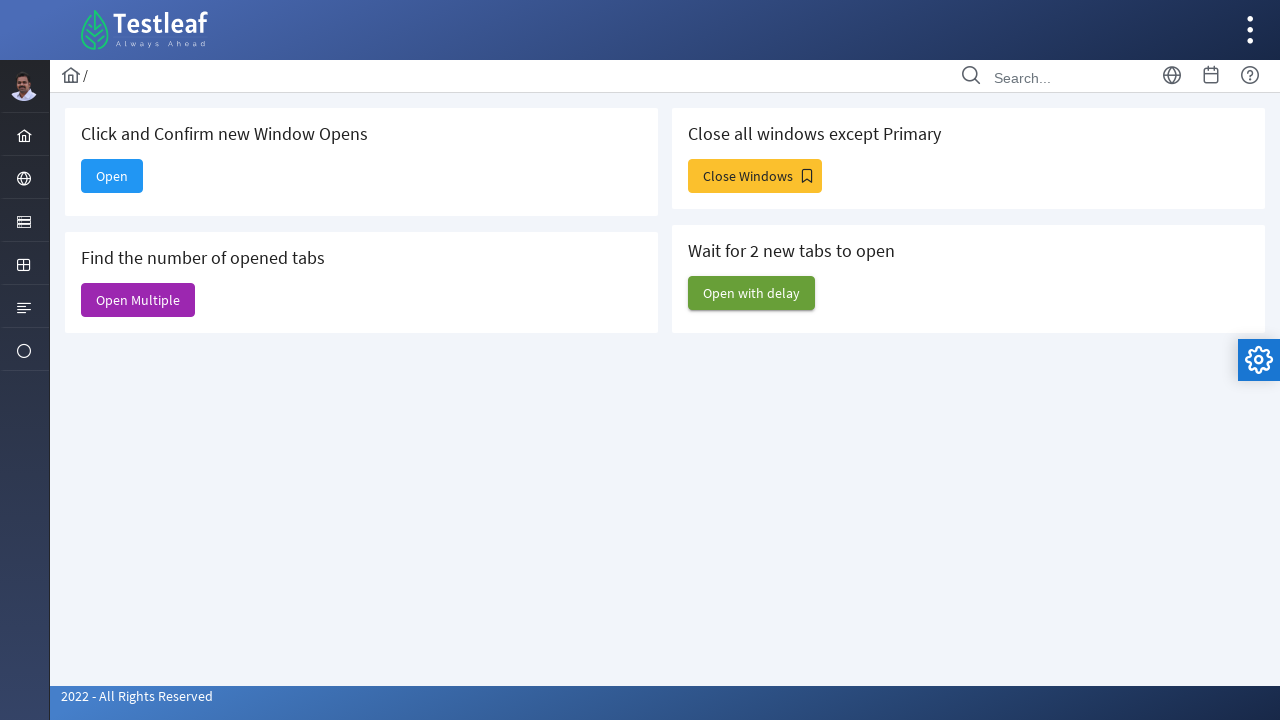

Clicked button to open additional windows at (807, 176) on xpath=//div[@class='card']/button[@id='j_idt88:j_idt93']/span[@class='ui-button-
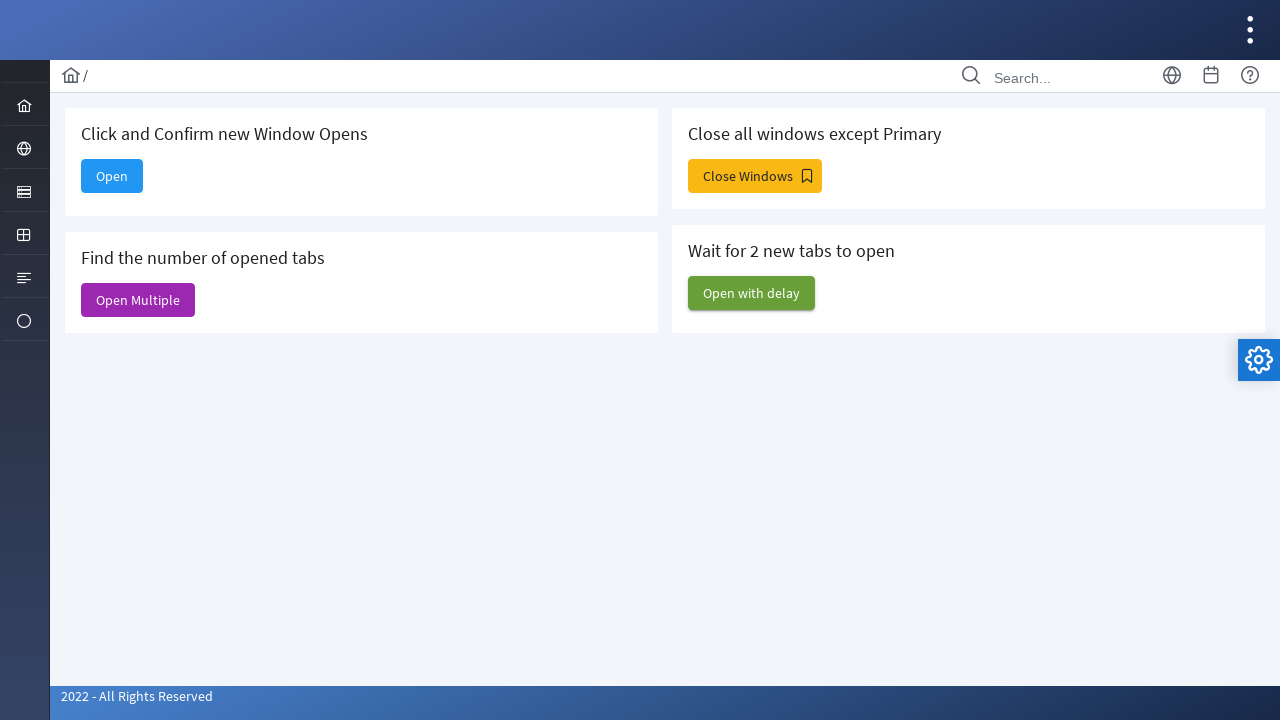

Waited 1 second for all windows to open
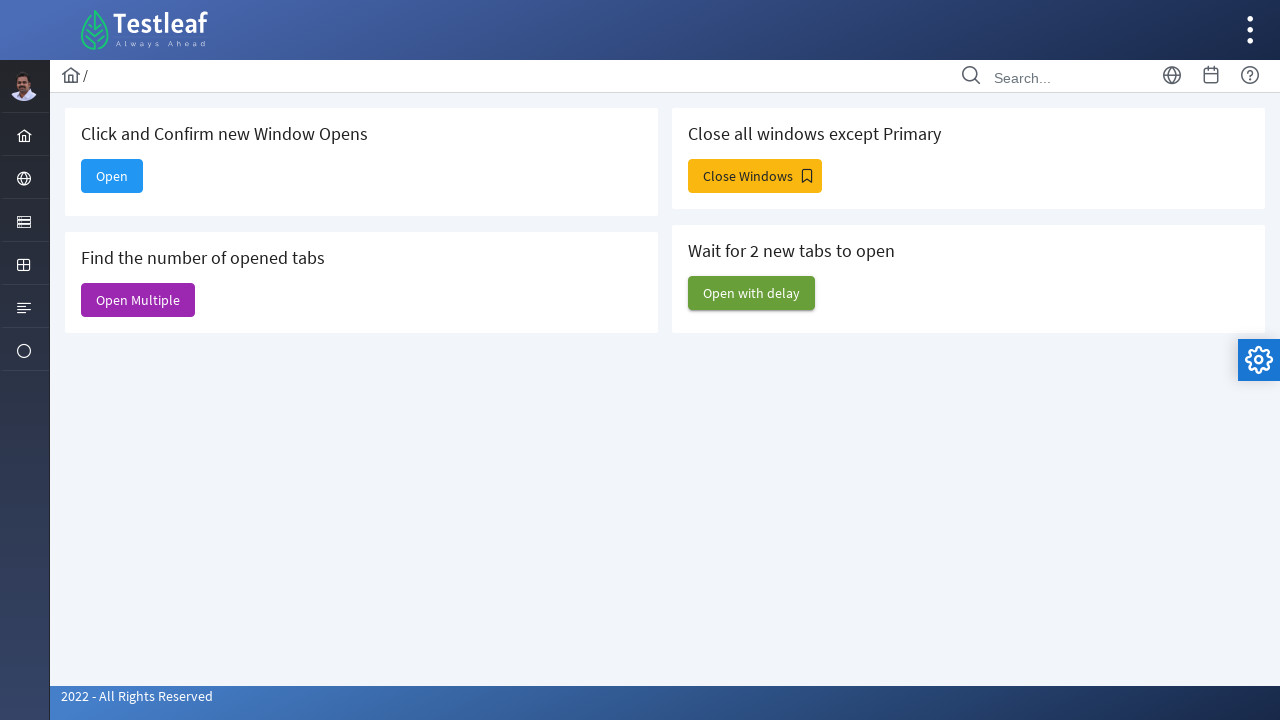

Closed a child window
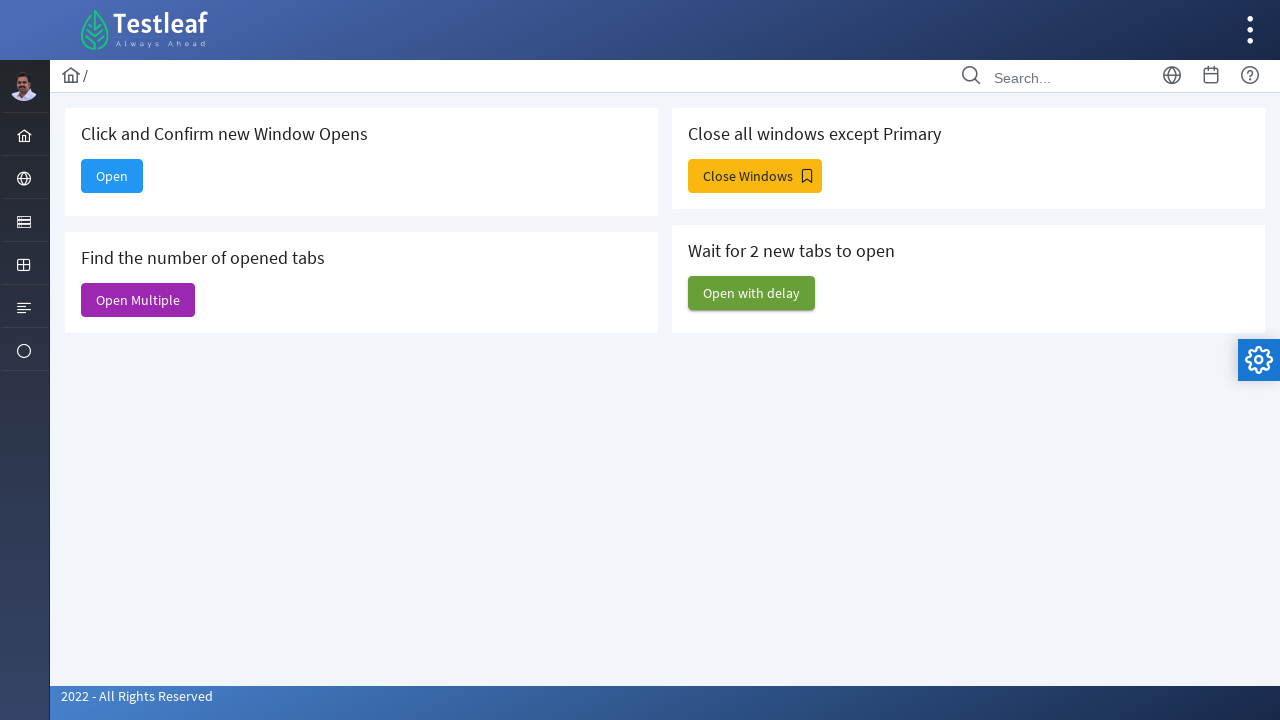

Closed a child window
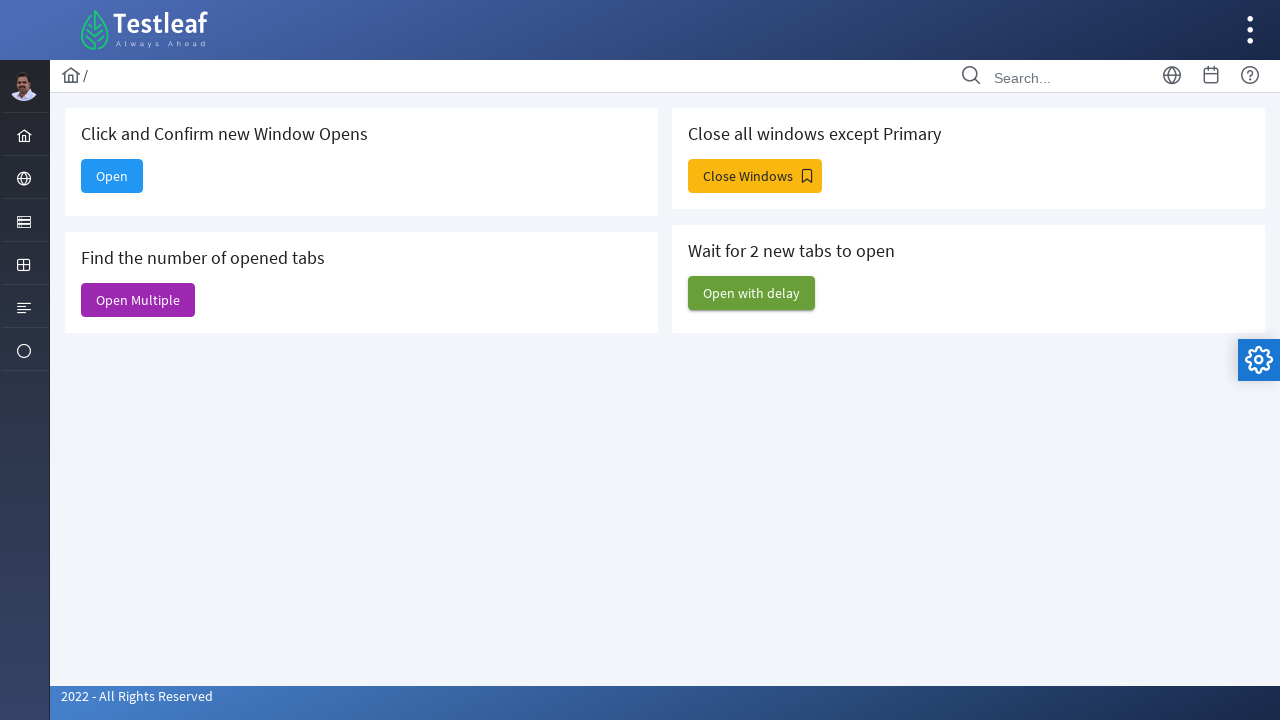

Closed a child window
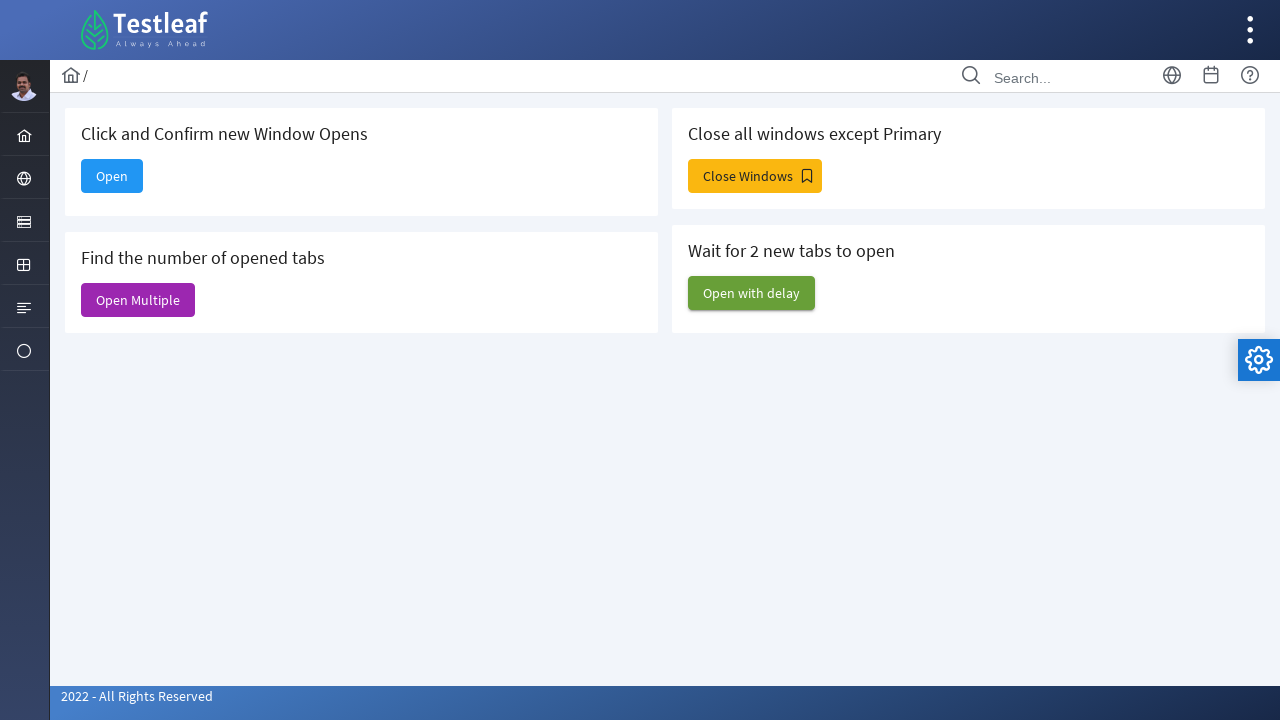

Closed a child window
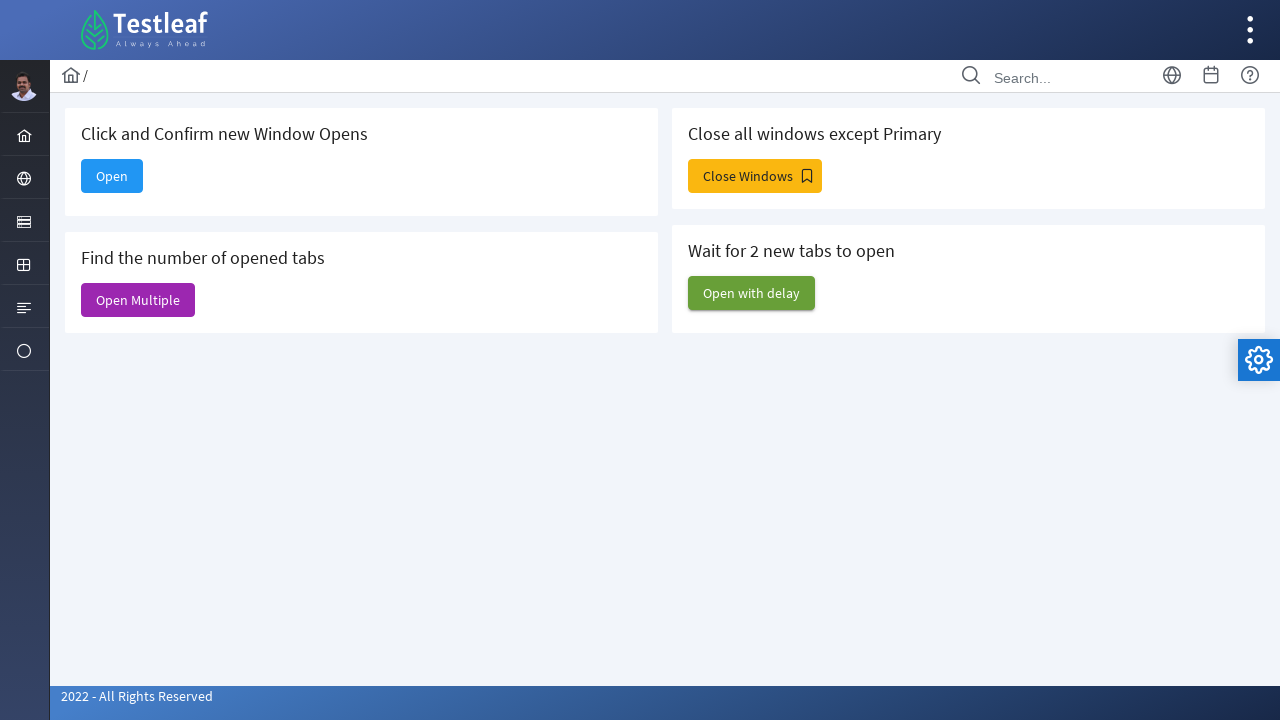

Closed a child window
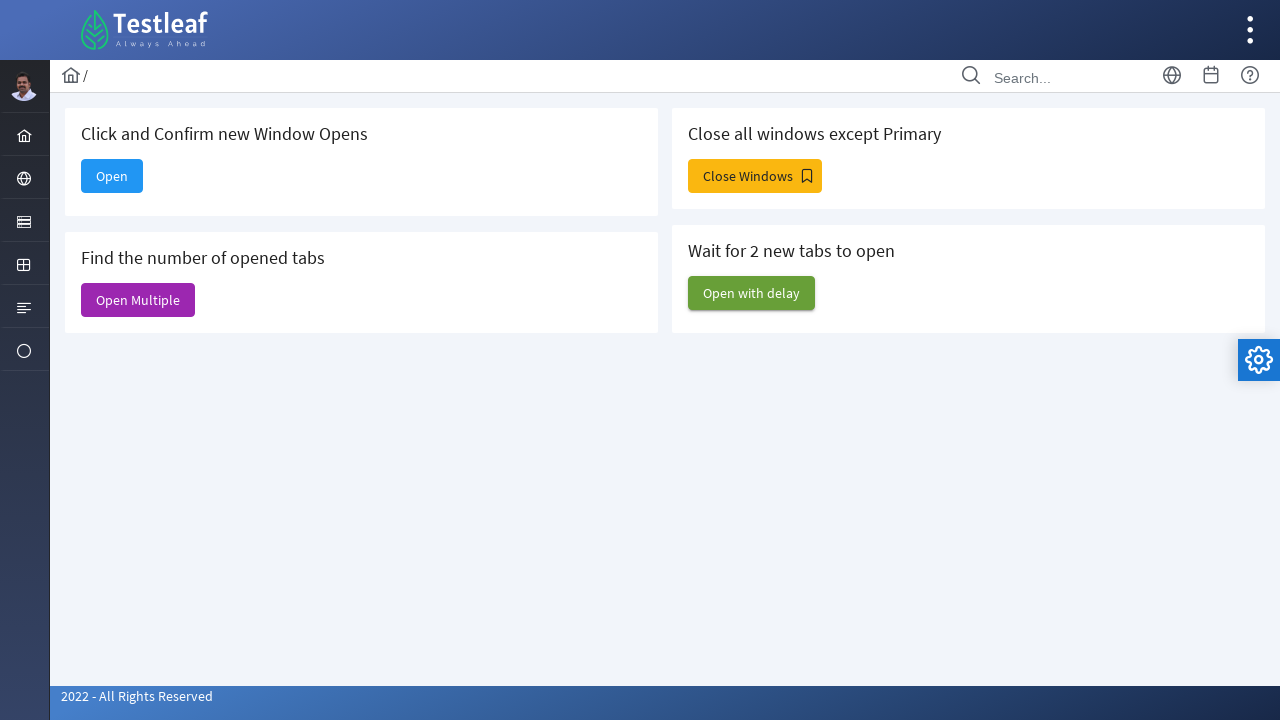

Closed a child window
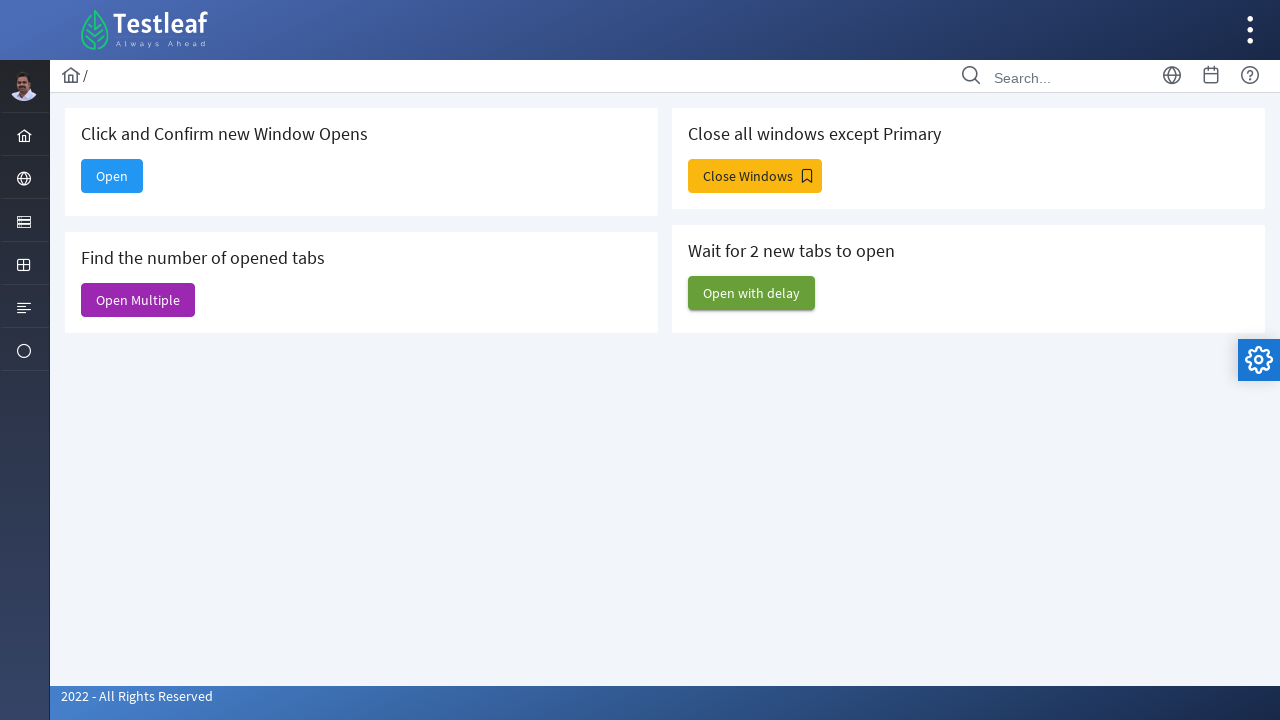

Closed a child window
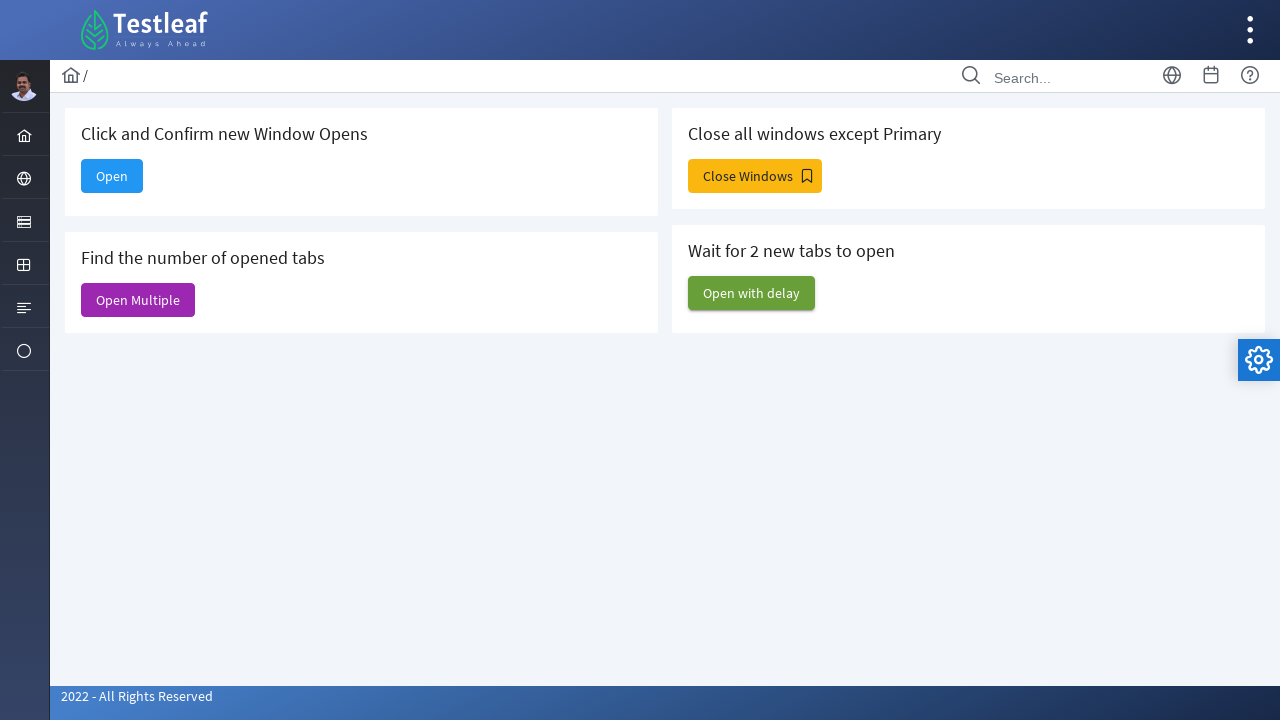

Closed a child window
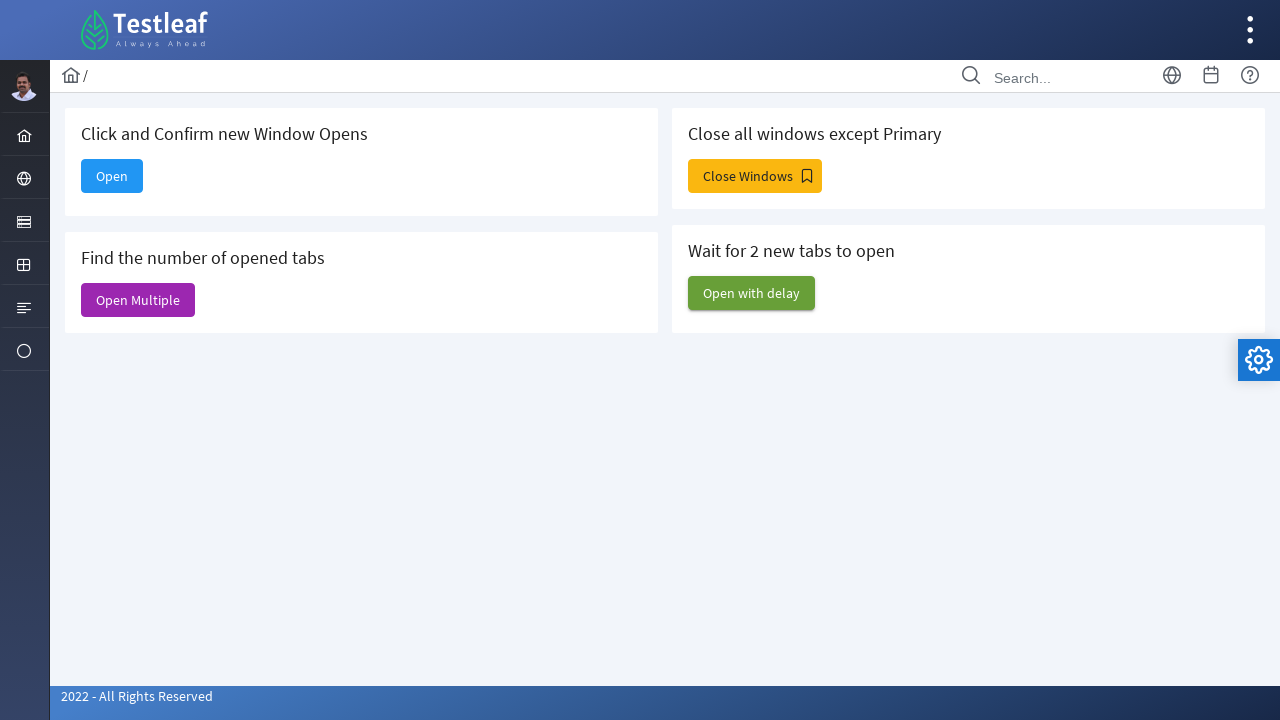

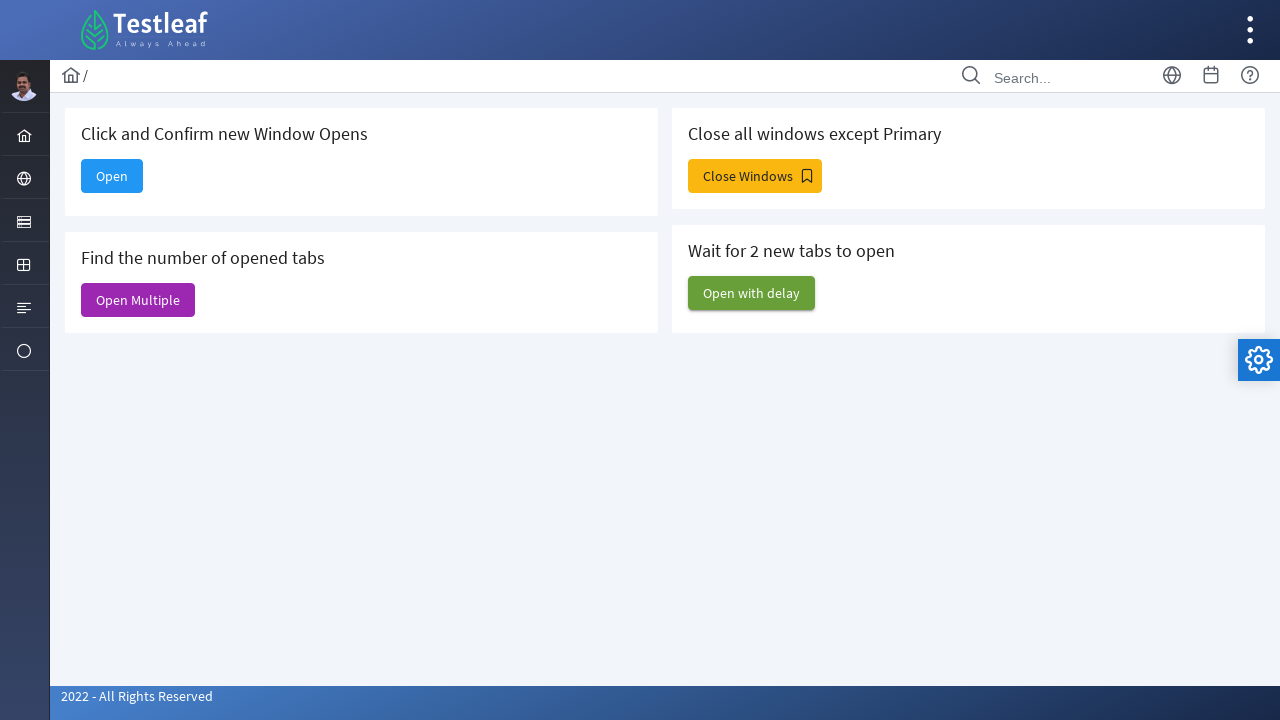